Navigates to a page with loading images and waits for image containers to load, then retrieves an image source attribute

Starting URL: https://bonigarcia.dev/selenium-webdriver-java/loading-images.html

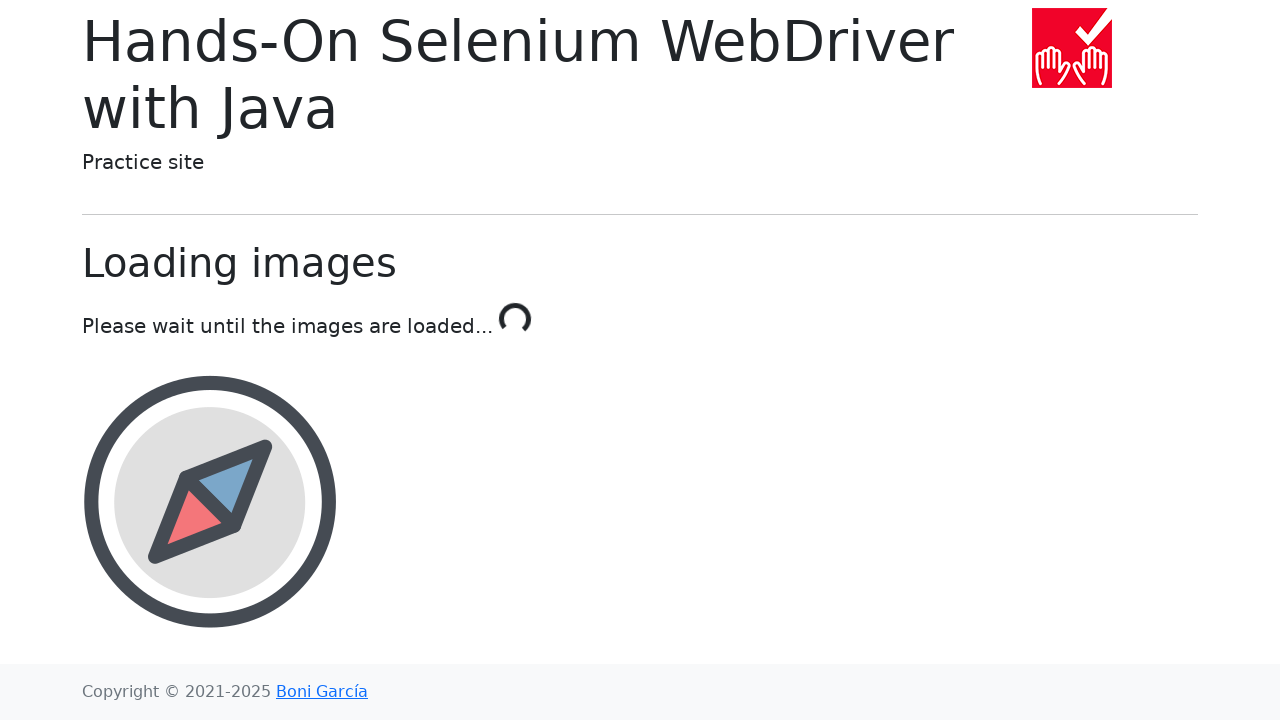

Navigated to loading images page
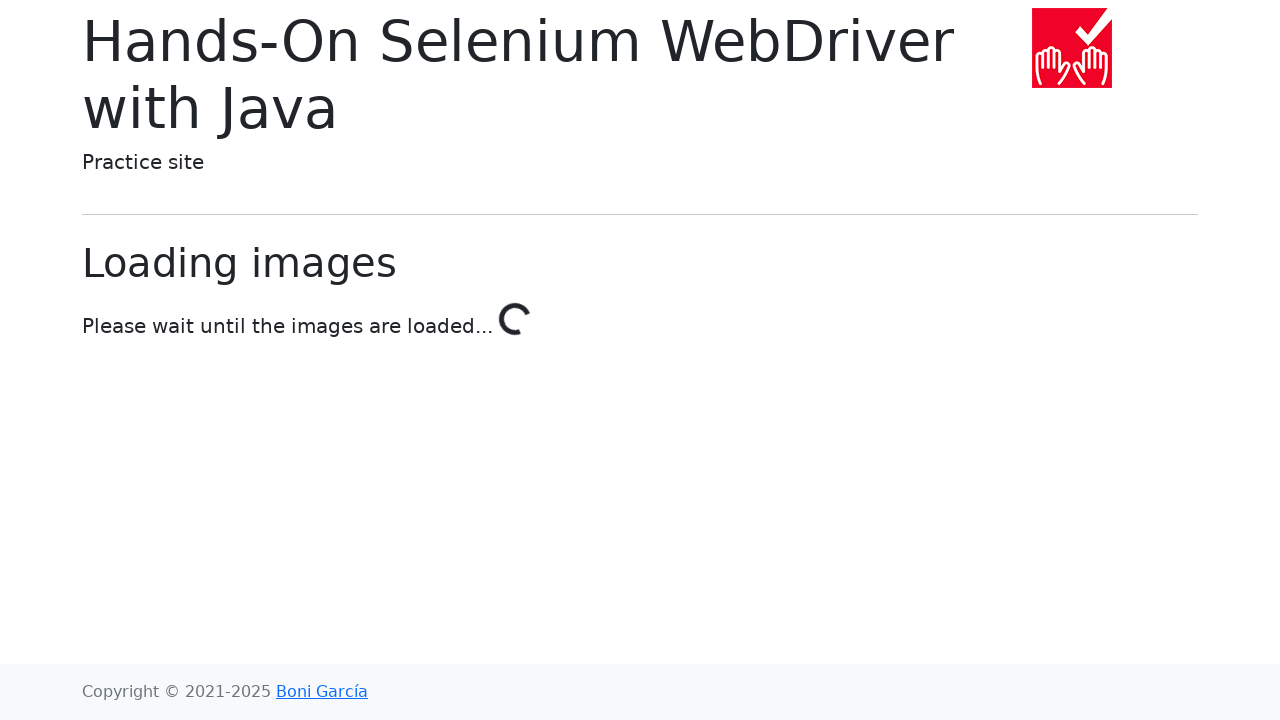

Image container loaded successfully
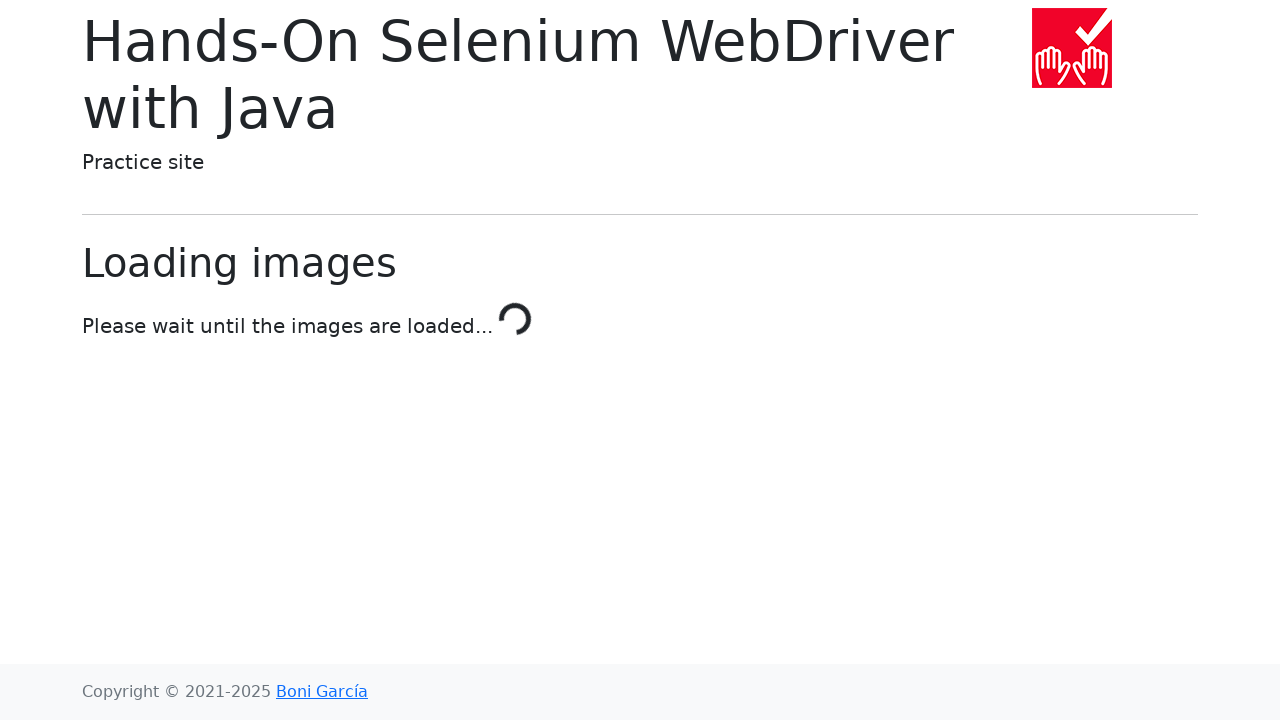

Retrieved award image source attribute: img/award.png
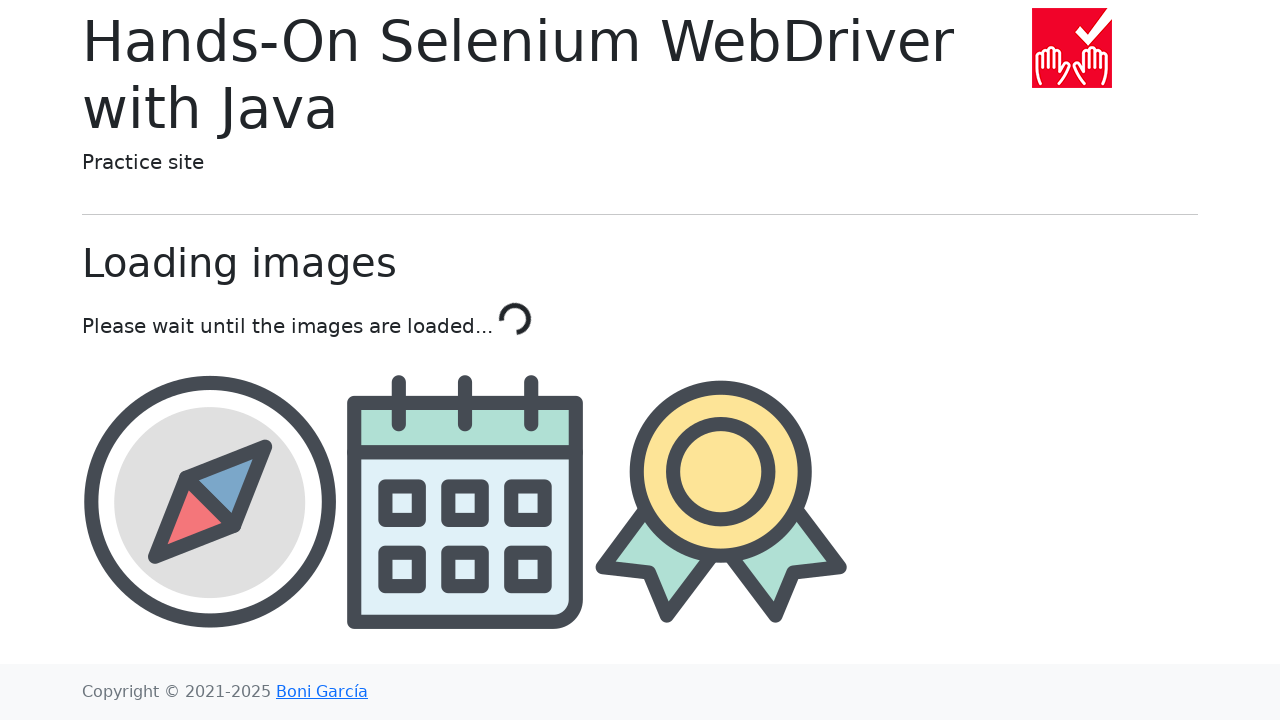

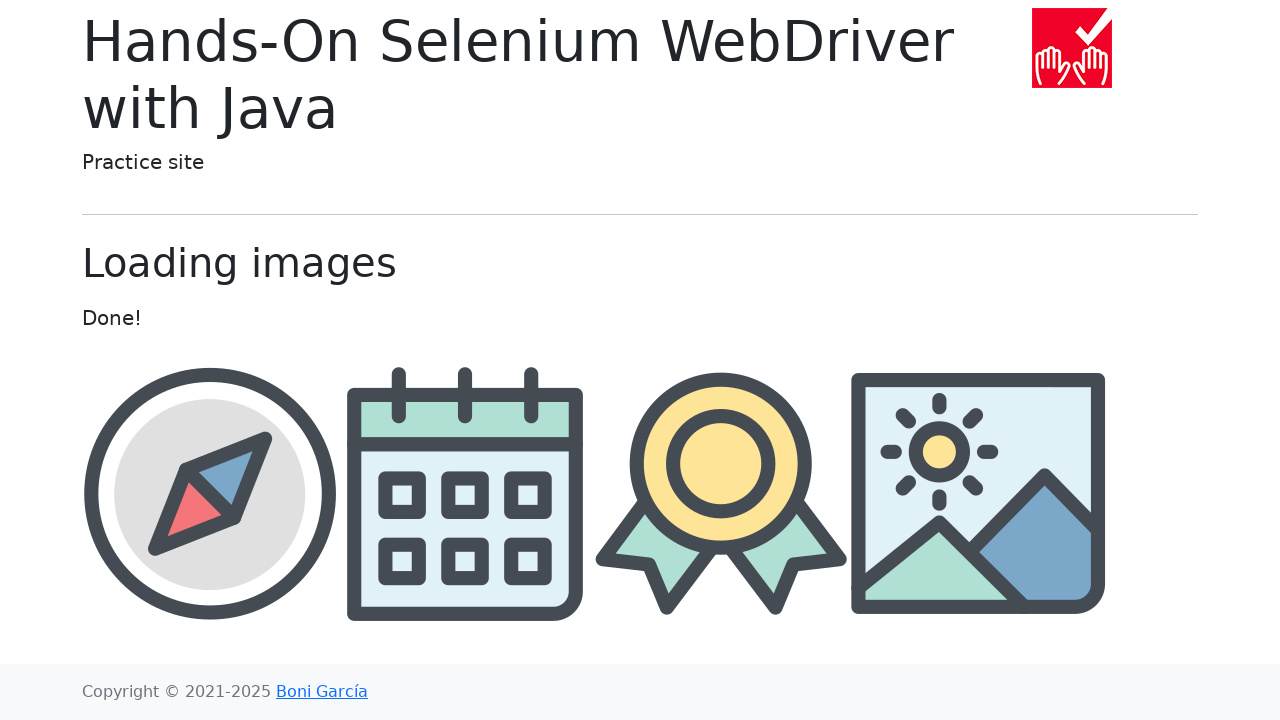